Navigates to Trendyol homepage and counts the number of links on the page

Starting URL: https://trendyol.com

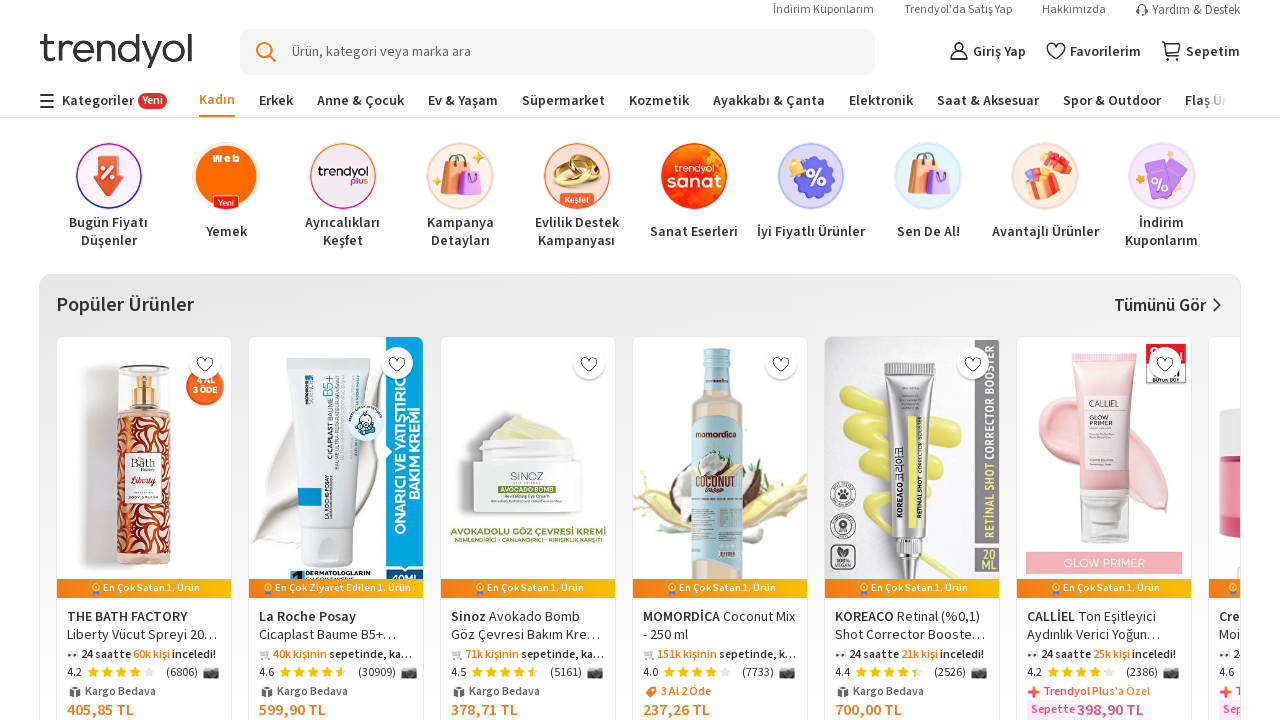

Waited for page to reach networkidle state
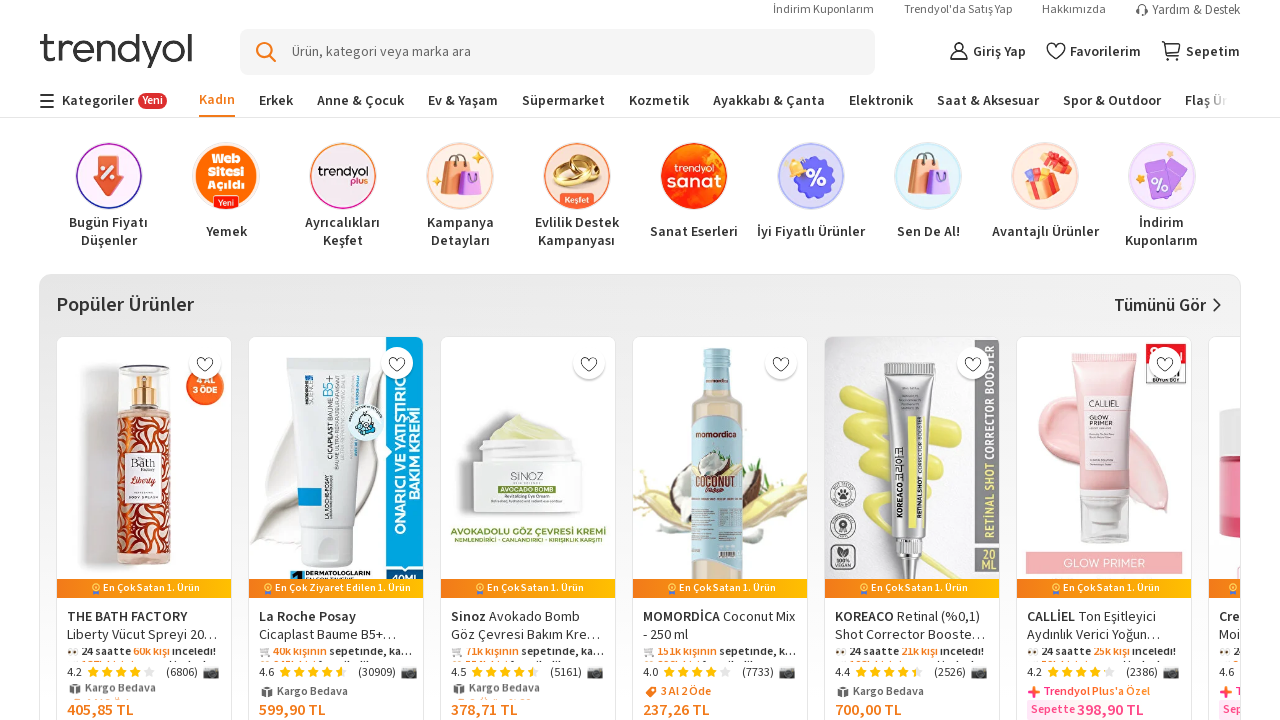

Found all link elements on the page
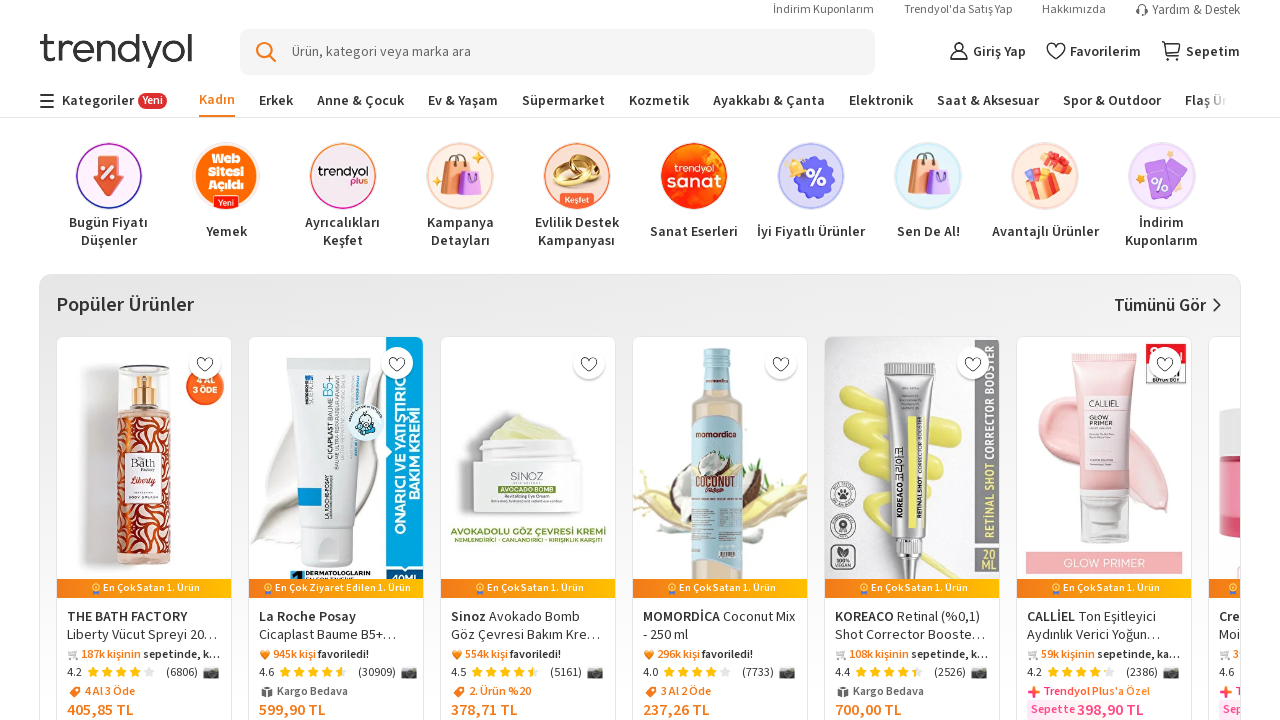

Counted 1369 links on Trendyol homepage
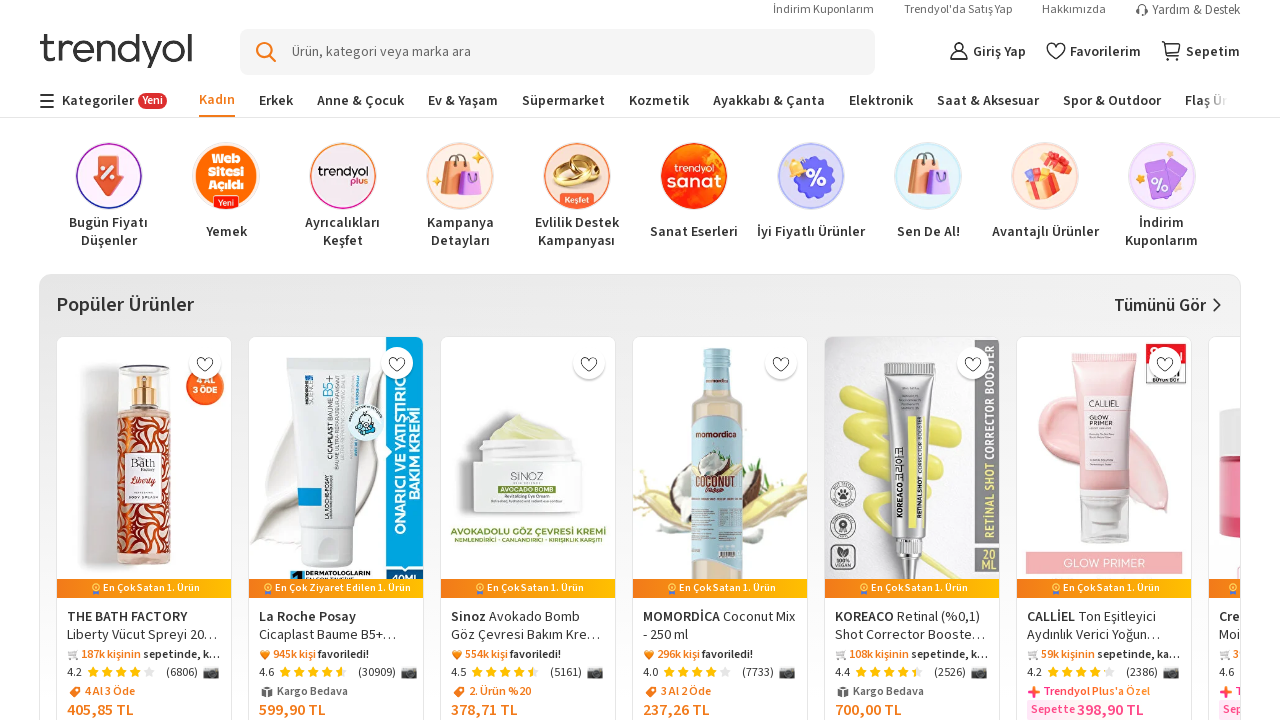

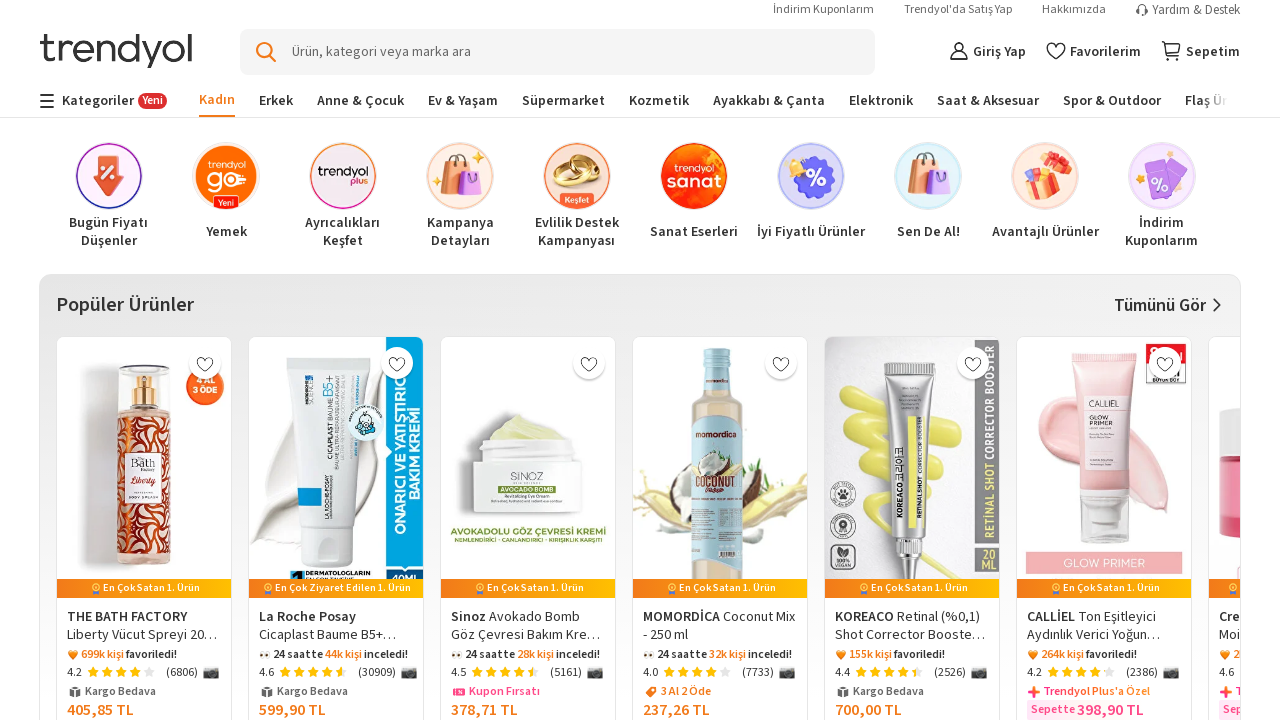